Automates a complete flight booking process on BlazeDemo - selects departure and destination cities, chooses a flight, fills in passenger details, and completes the purchase

Starting URL: https://blazedemo.com/

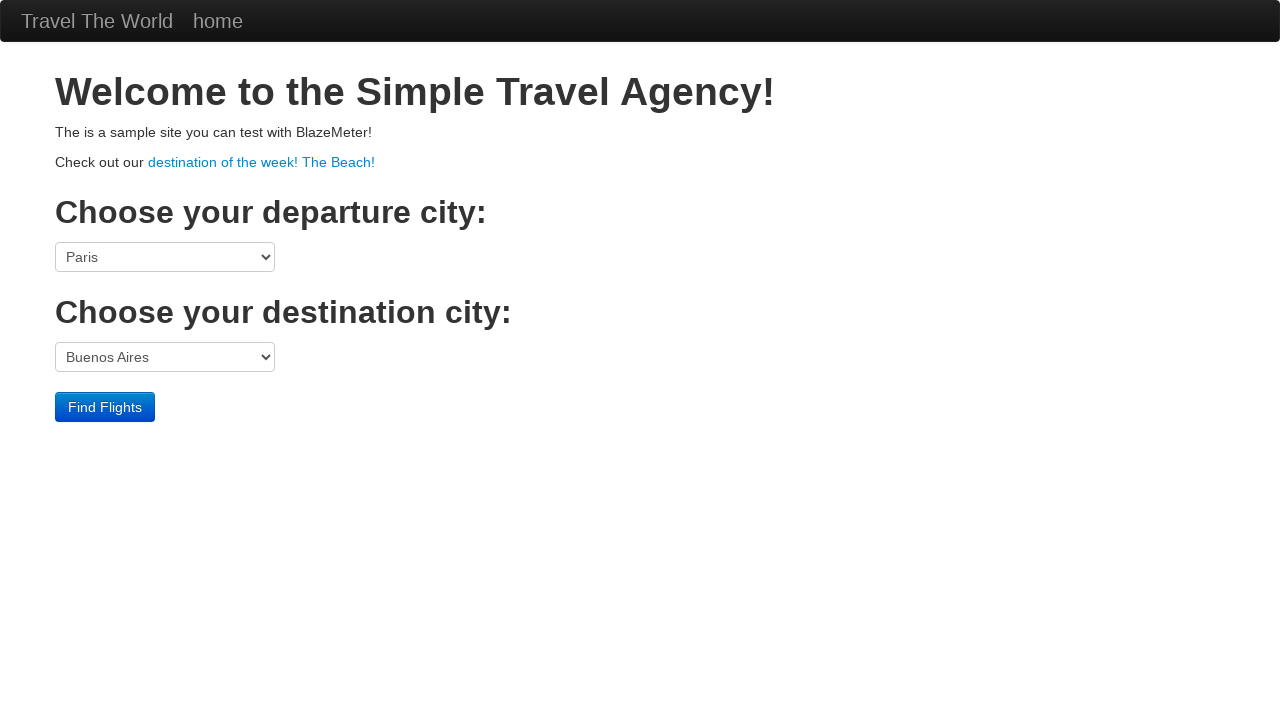

Selected departure city (second option) on select[name='fromPort']
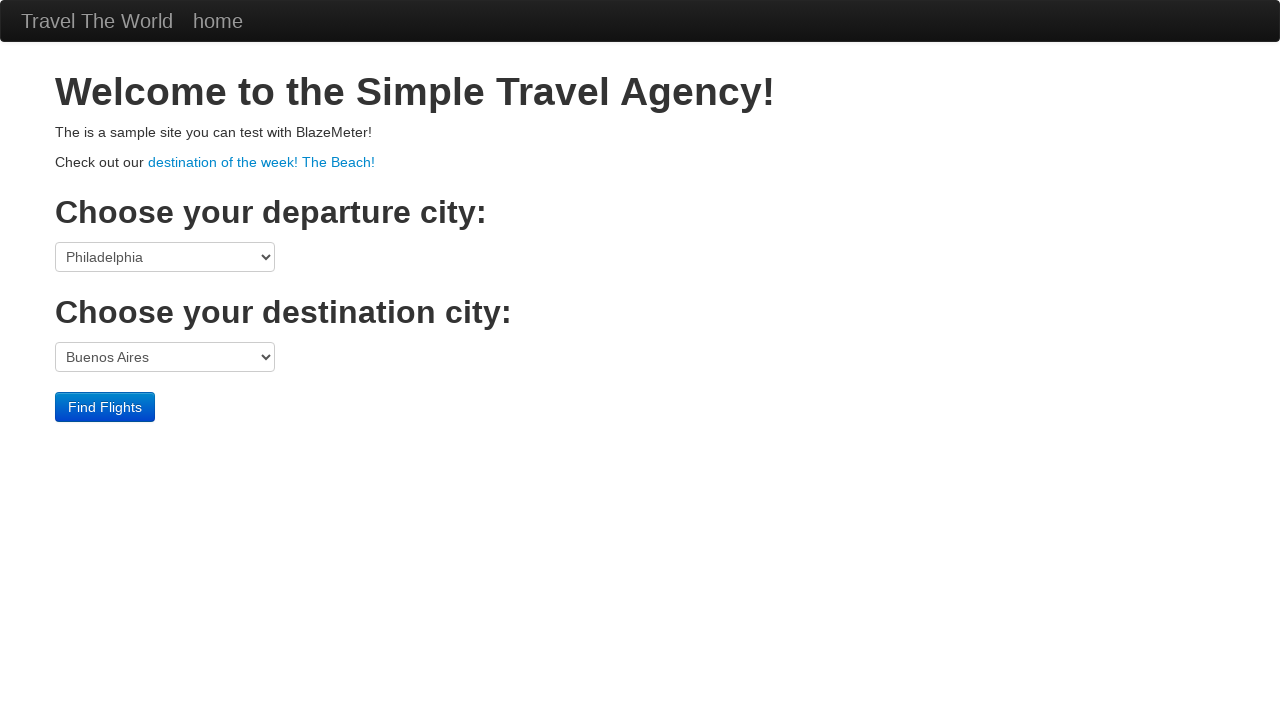

Selected destination city (third option) on select[name='toPort']
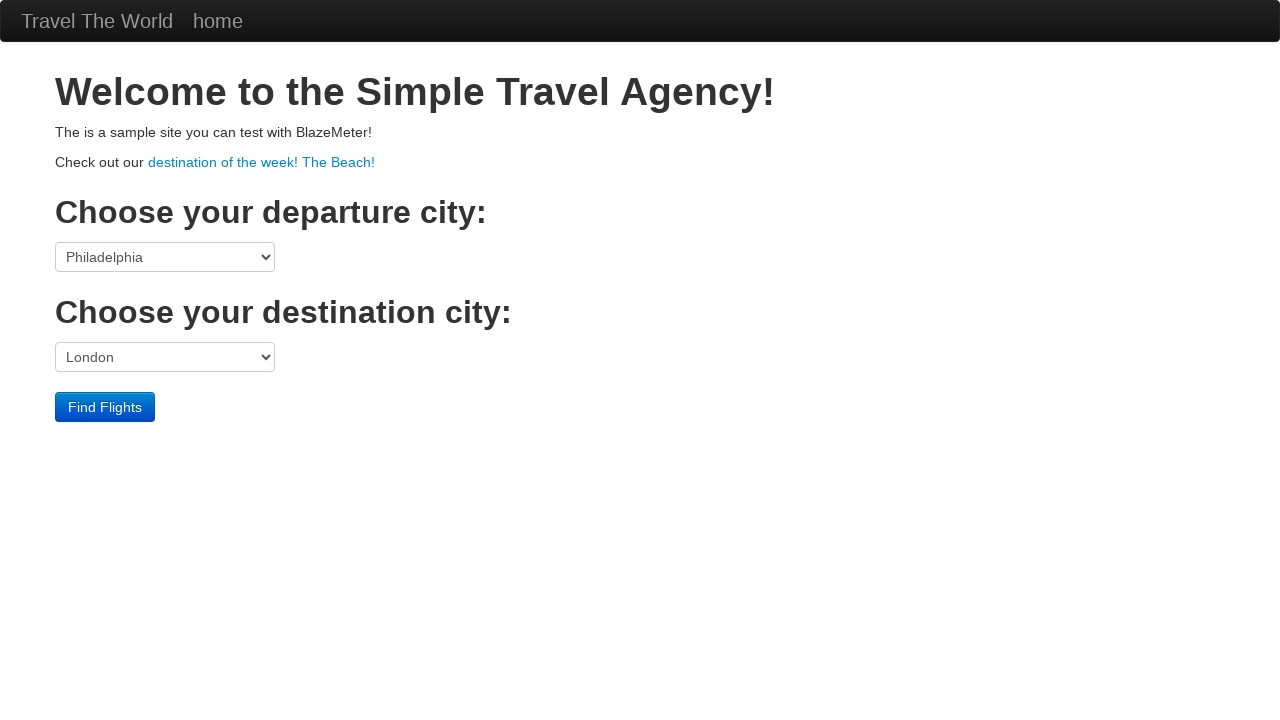

Clicked Find Flights button at (105, 407) on input[value='Find Flights']
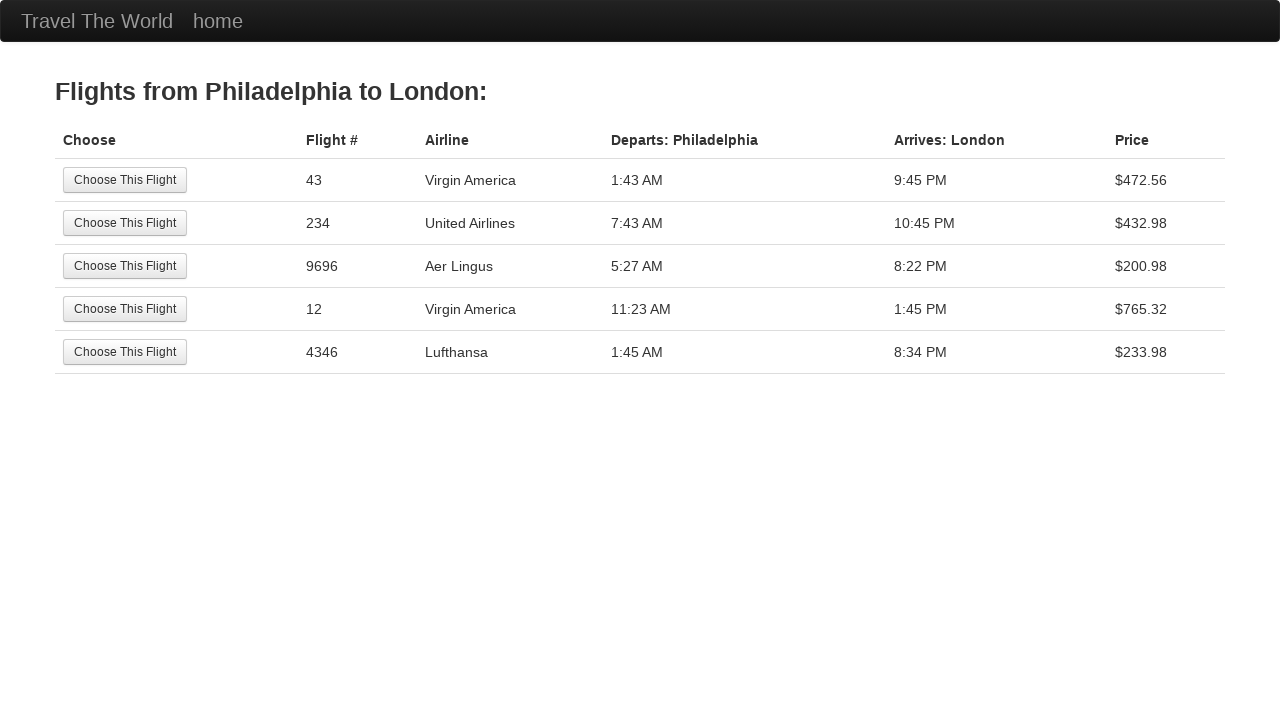

Selected second flight from available options at (125, 223) on xpath=//table/tbody/tr[2]//input
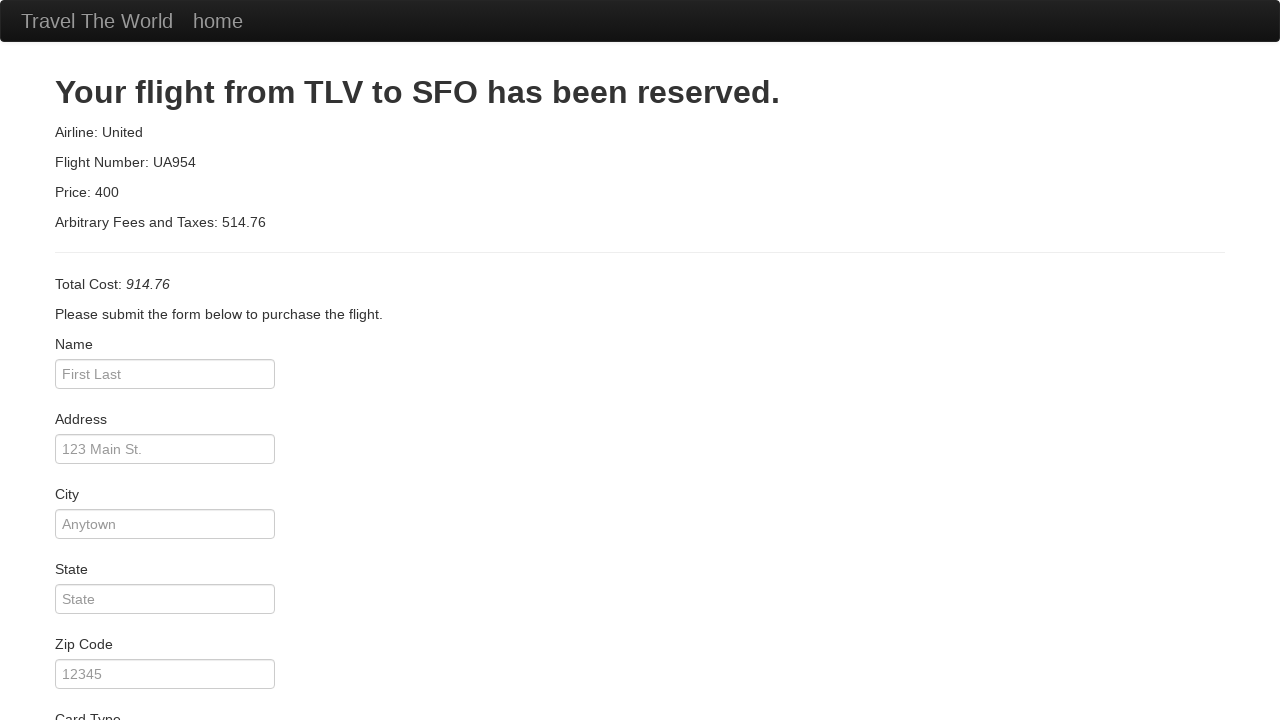

Filled passenger name: John Smith on #inputName
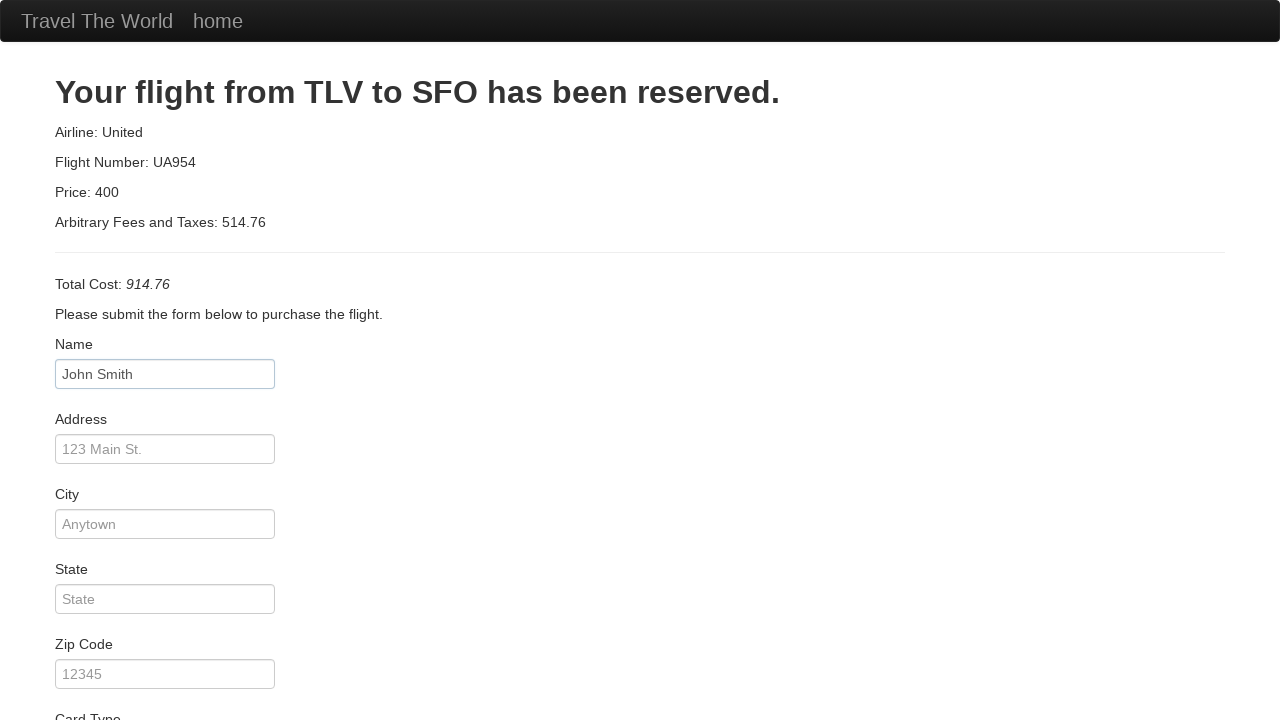

Filled address: 456 Oak Avenue, Boston on #address
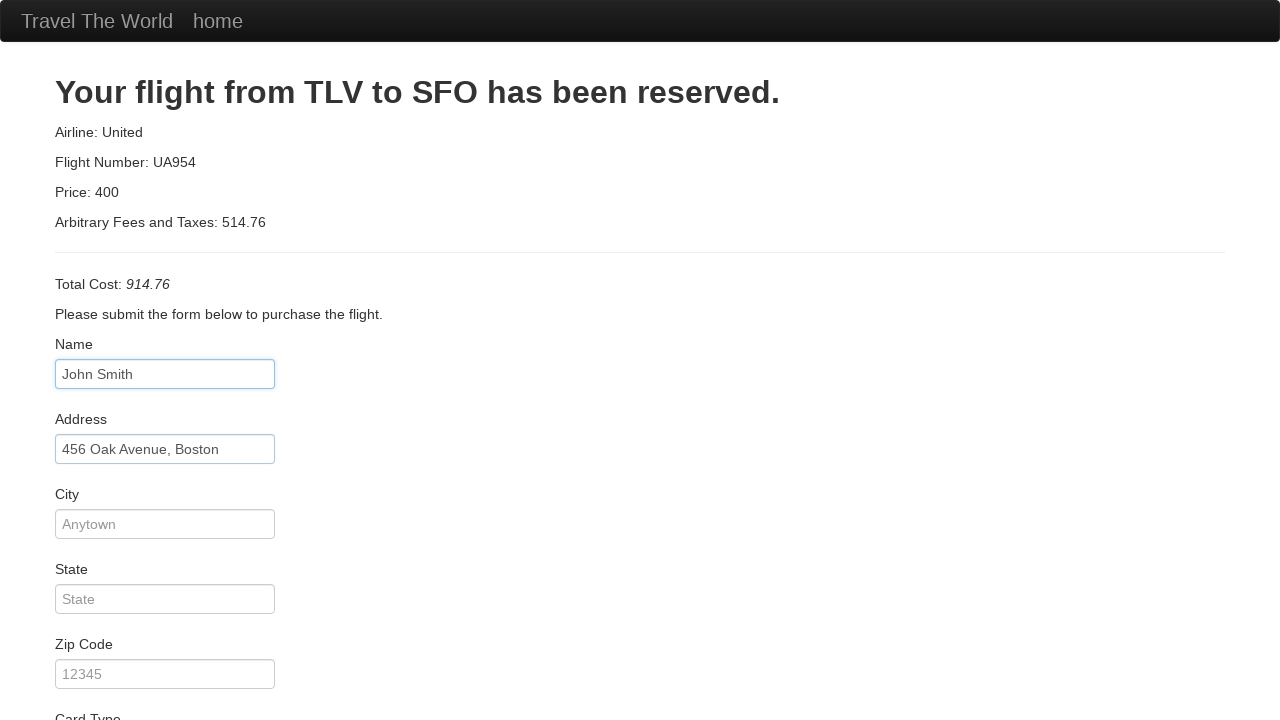

Filled city: Boston on #city
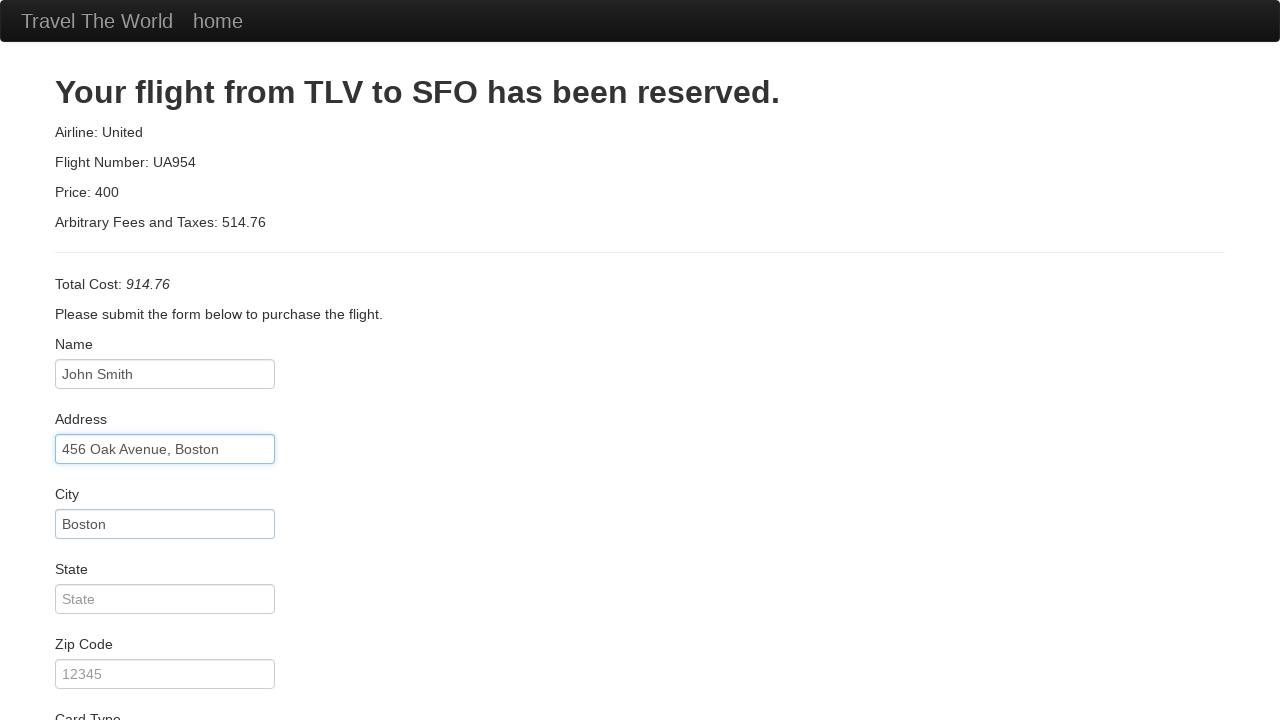

Filled state: Massachusetts on #state
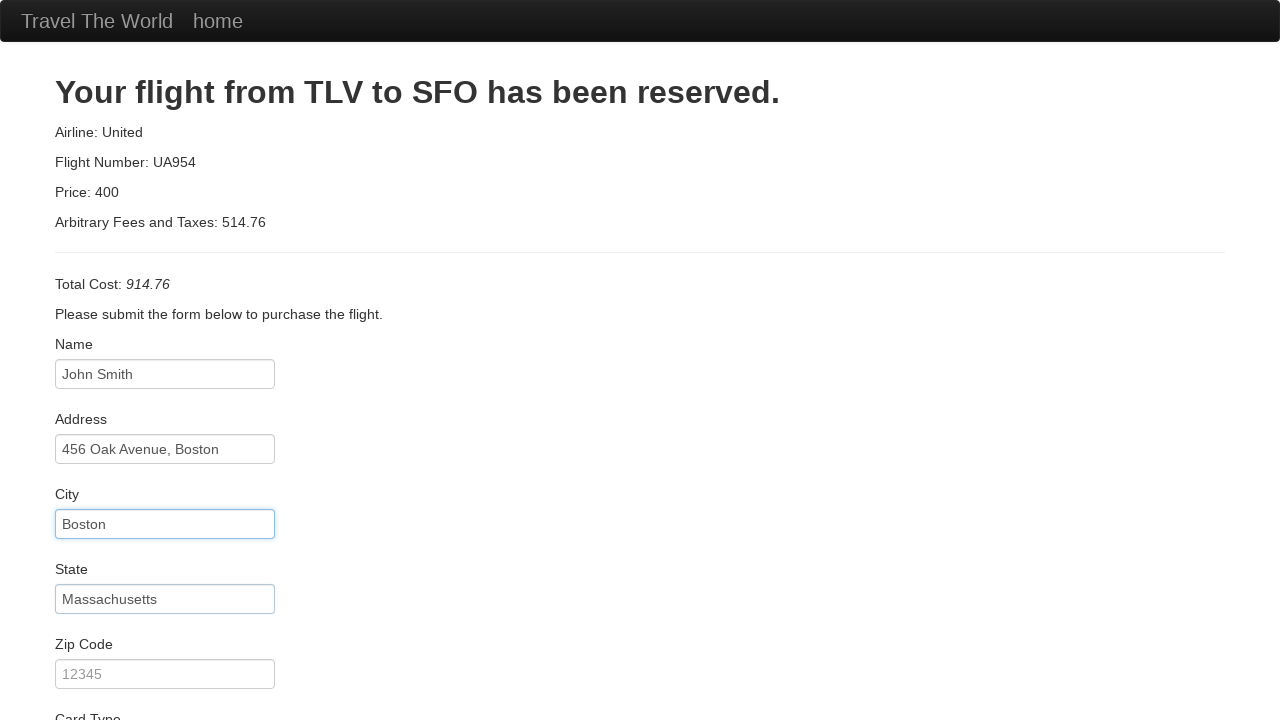

Filled zip code: 02134 on #zipCode
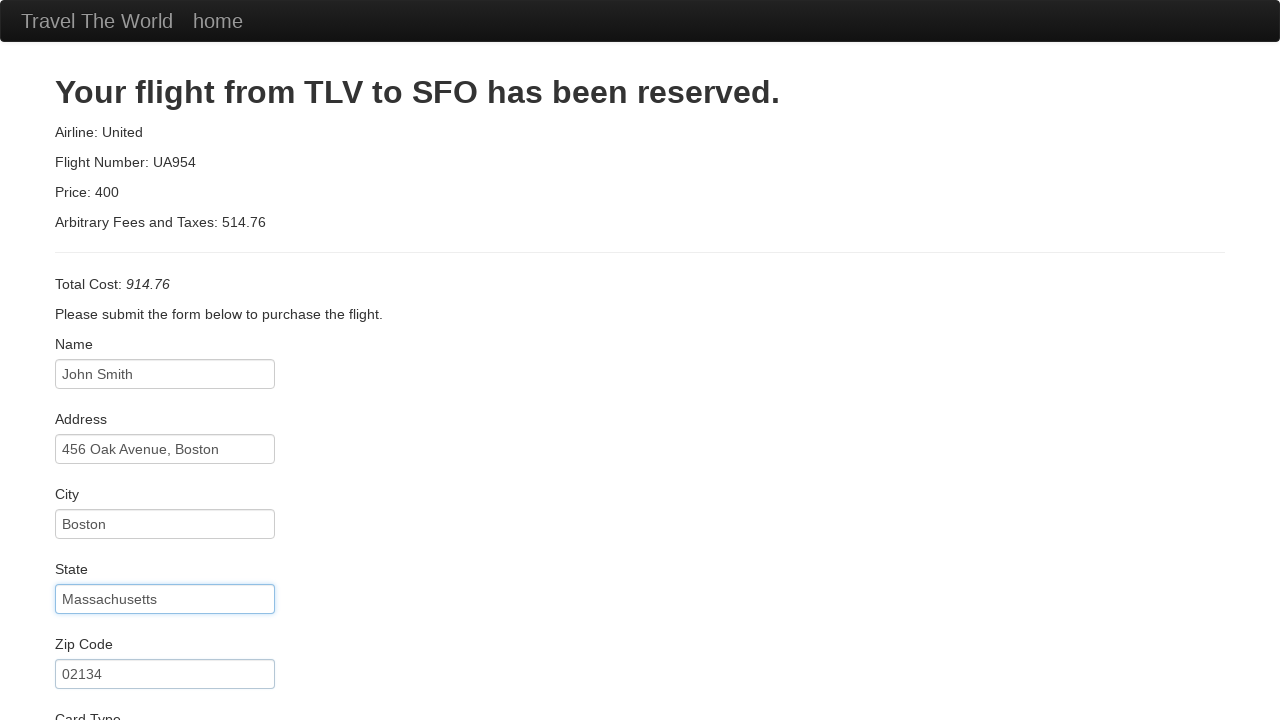

Selected card type: American Express on select[name='cardType']
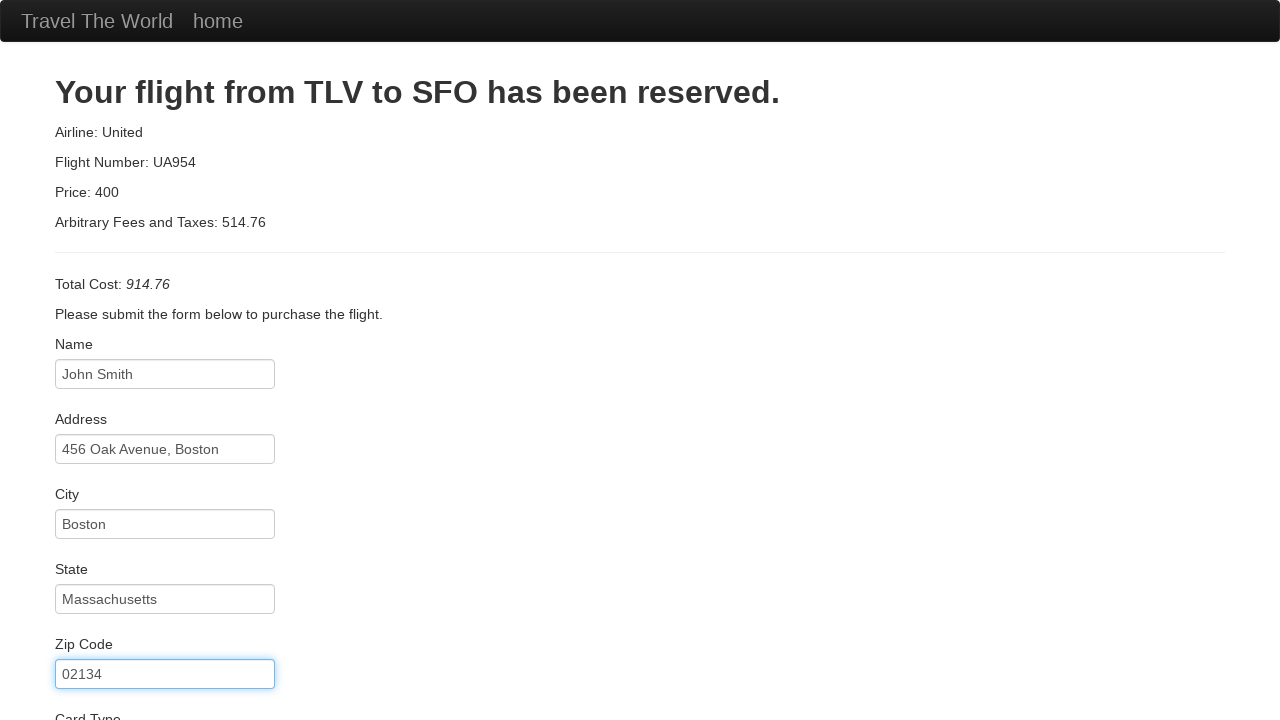

Filled credit card number on #creditCardNumber
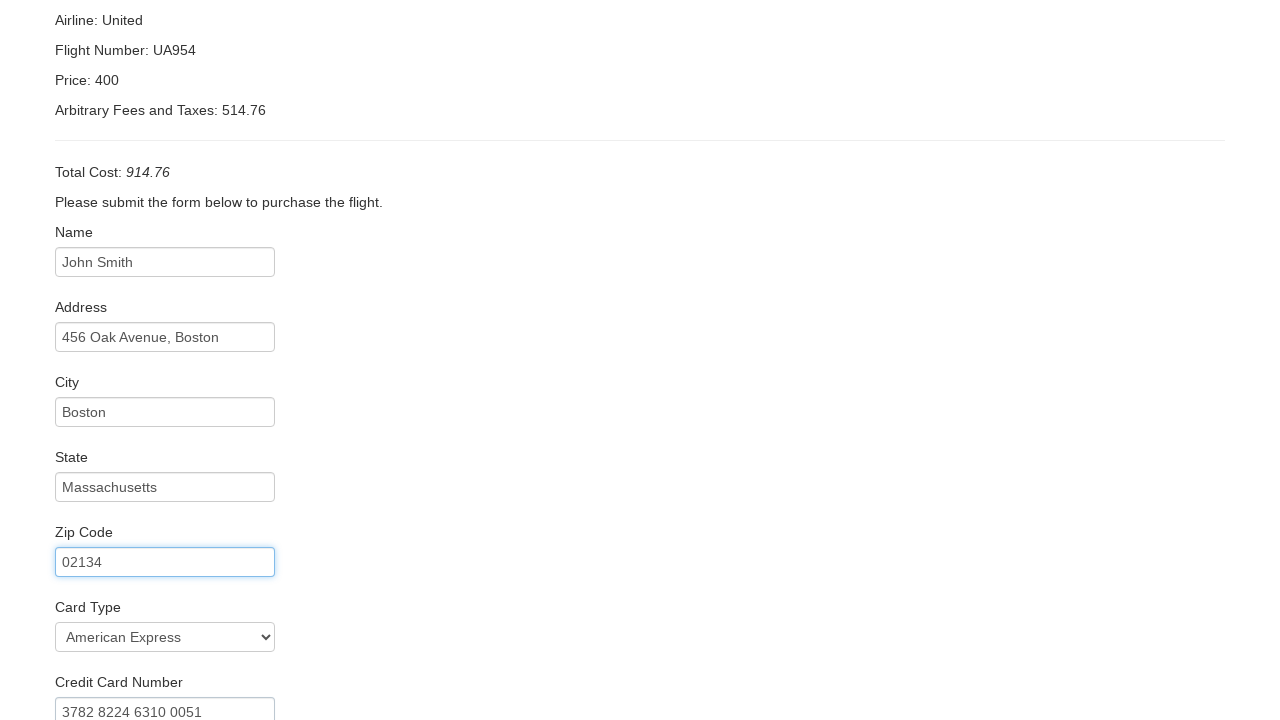

Filled credit card expiration month: 12 on #creditCardMonth
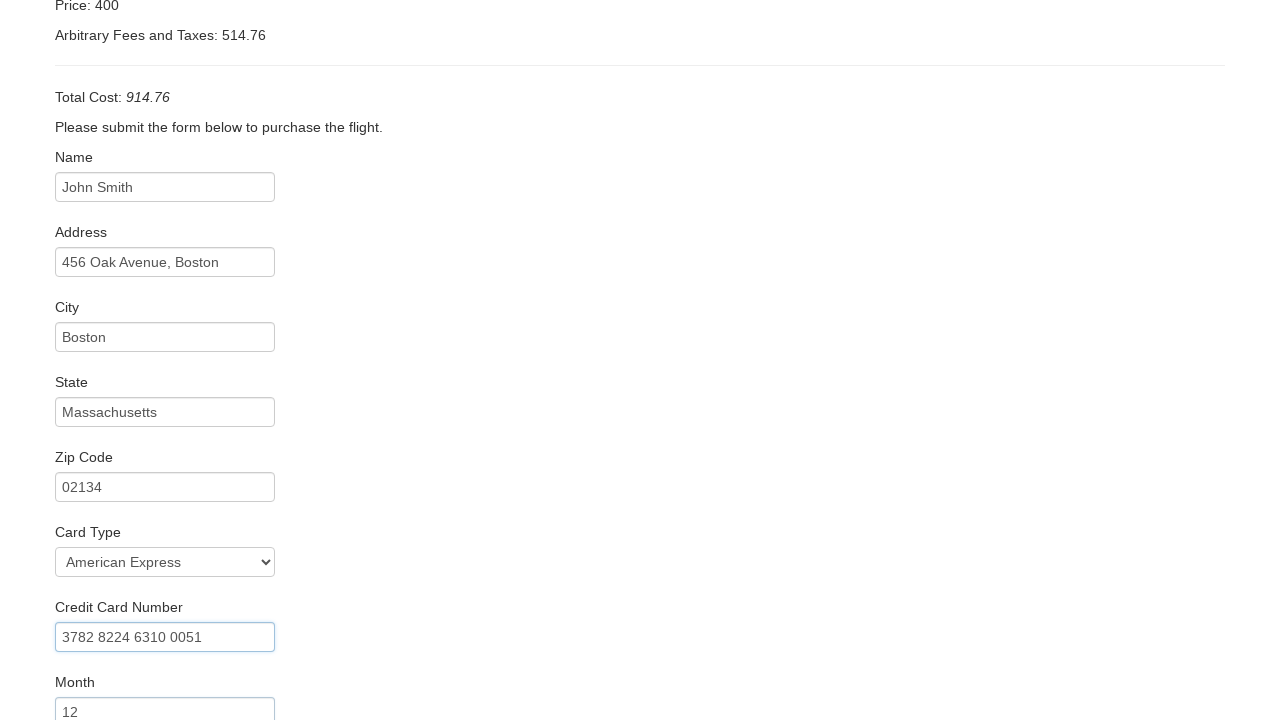

Filled credit card expiration year: 2025 on input[name='creditCardYear']
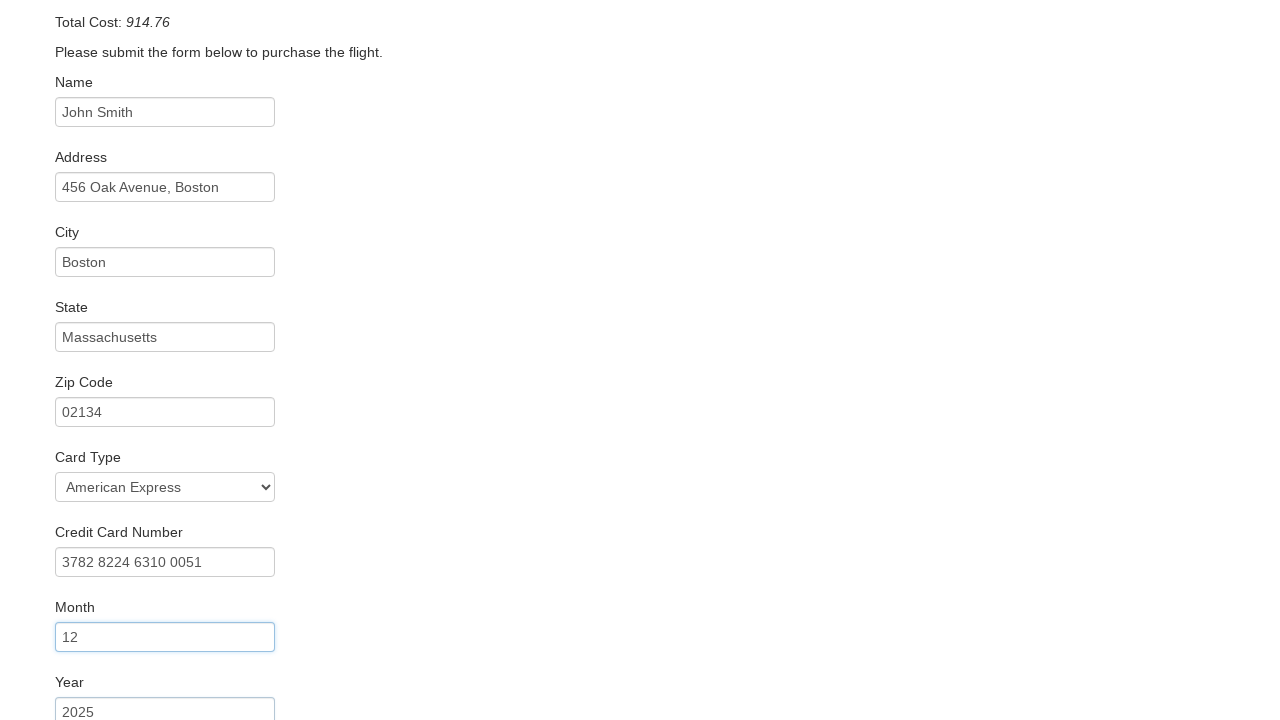

Filled name on card: John Smith on input[name='nameOnCard']
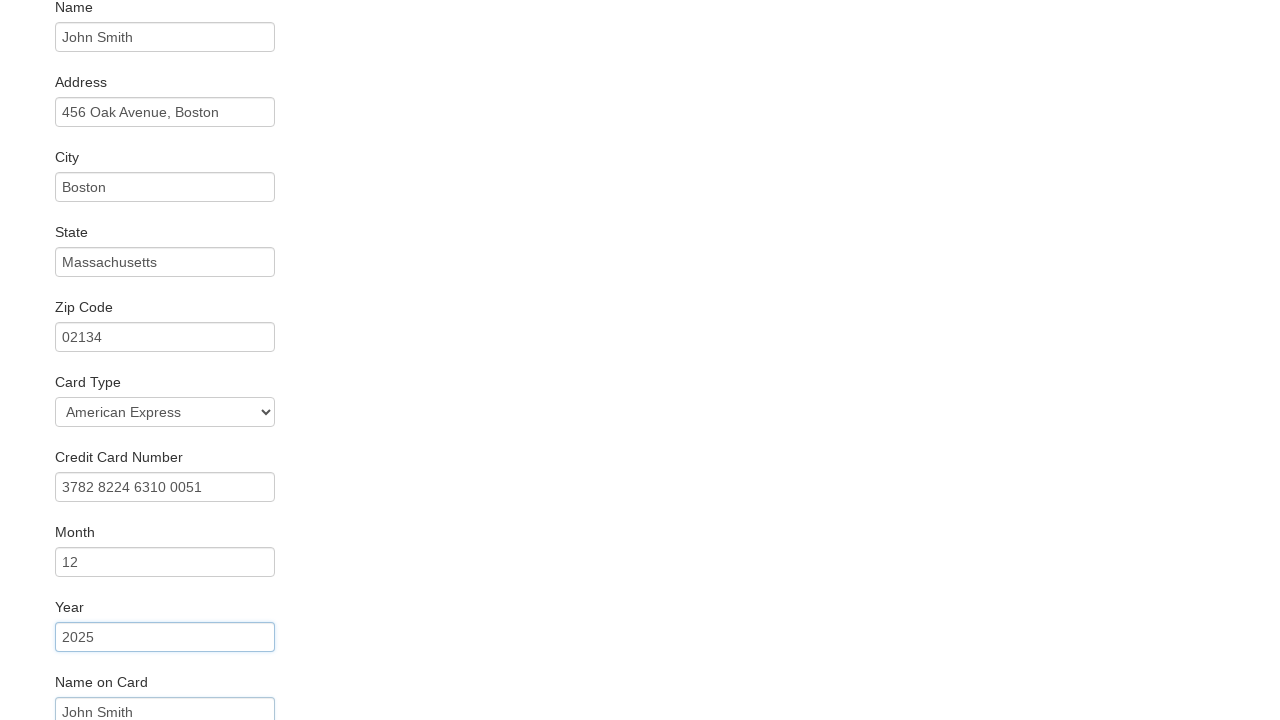

Checked remember me checkbox at (62, 656) on #rememberMe
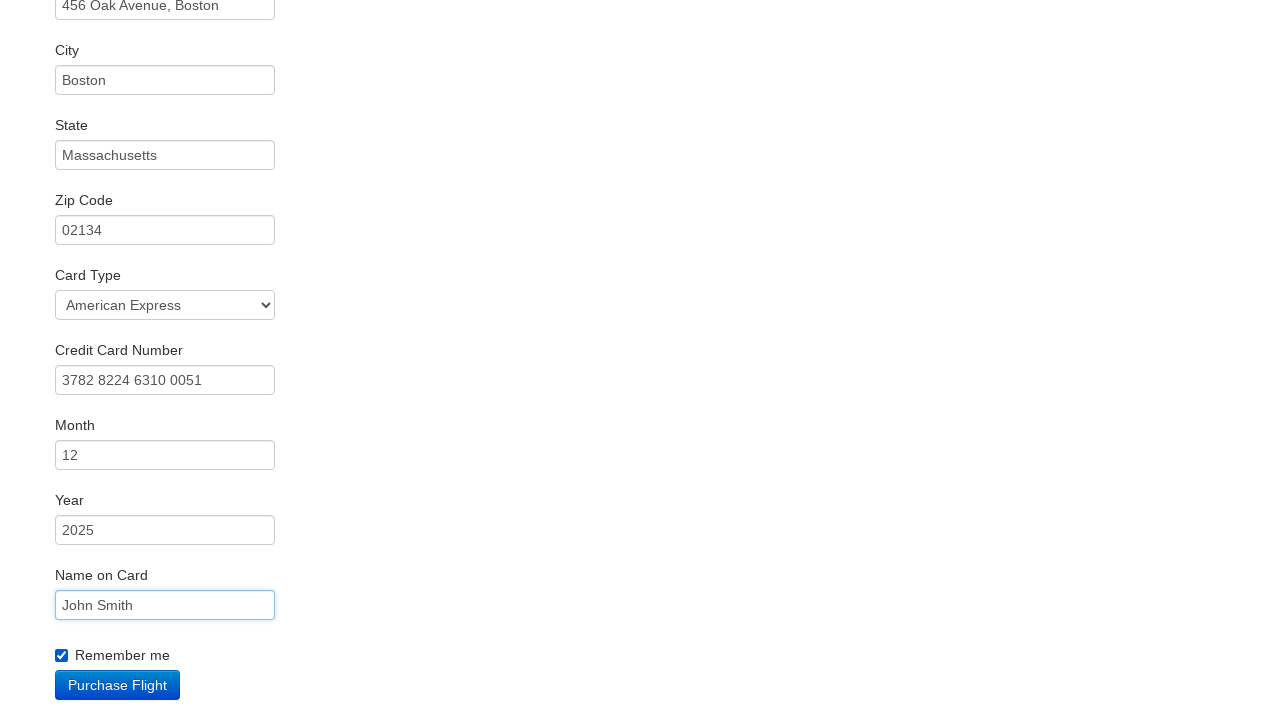

Clicked Purchase Flight button to complete booking at (118, 685) on input[value='Purchase Flight']
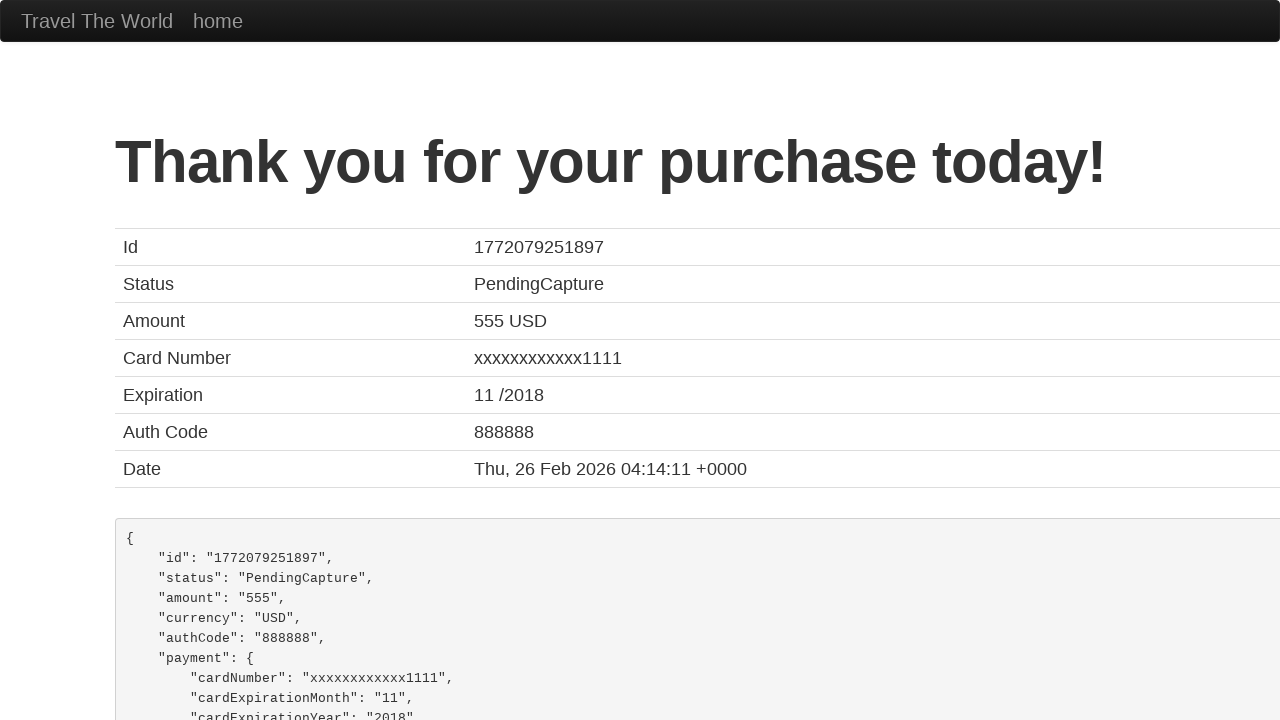

Confirmed purchase completion - thank you page displayed
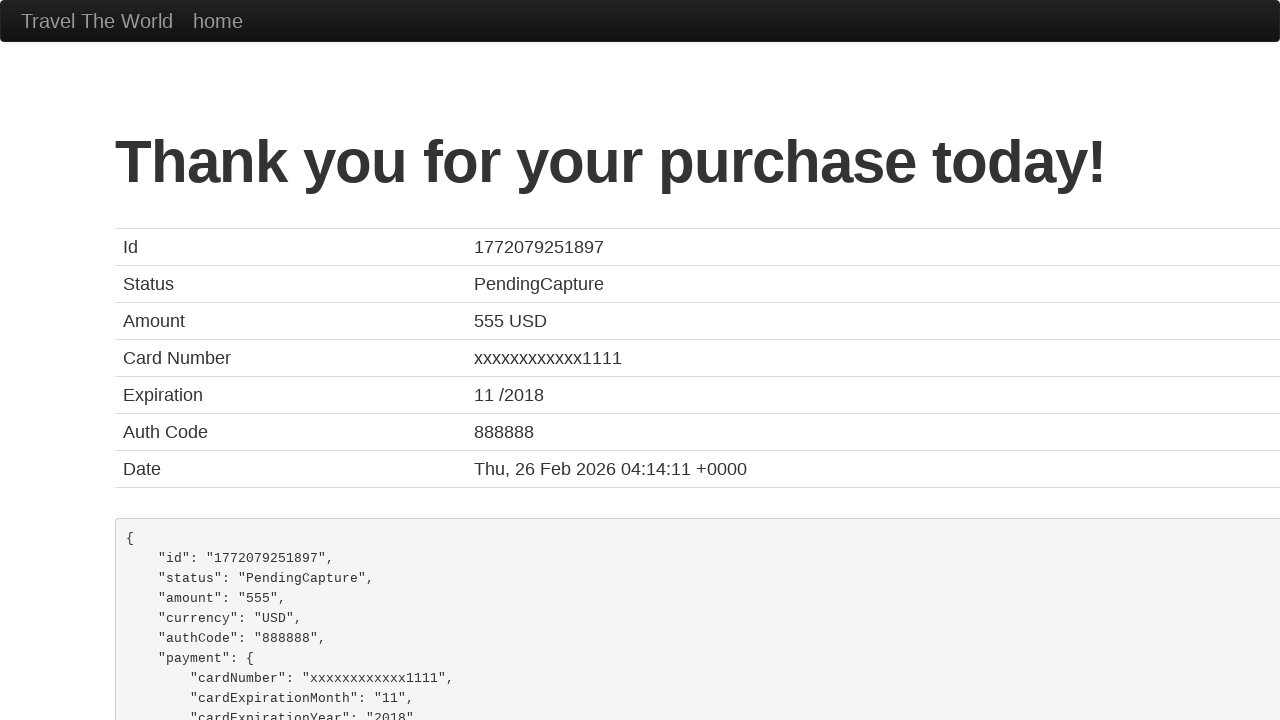

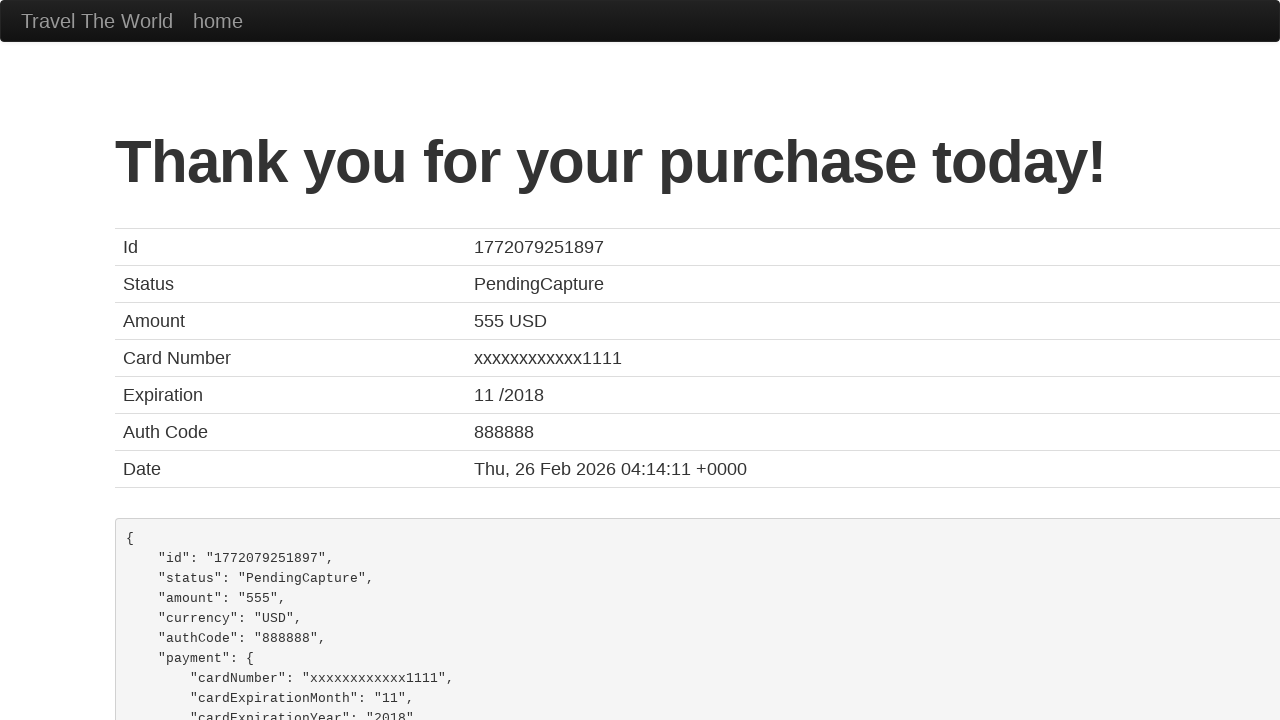